Tests the small modal dialog by opening it, verifying its content, and closing it

Starting URL: https://demoqa.com/modal-dialogs

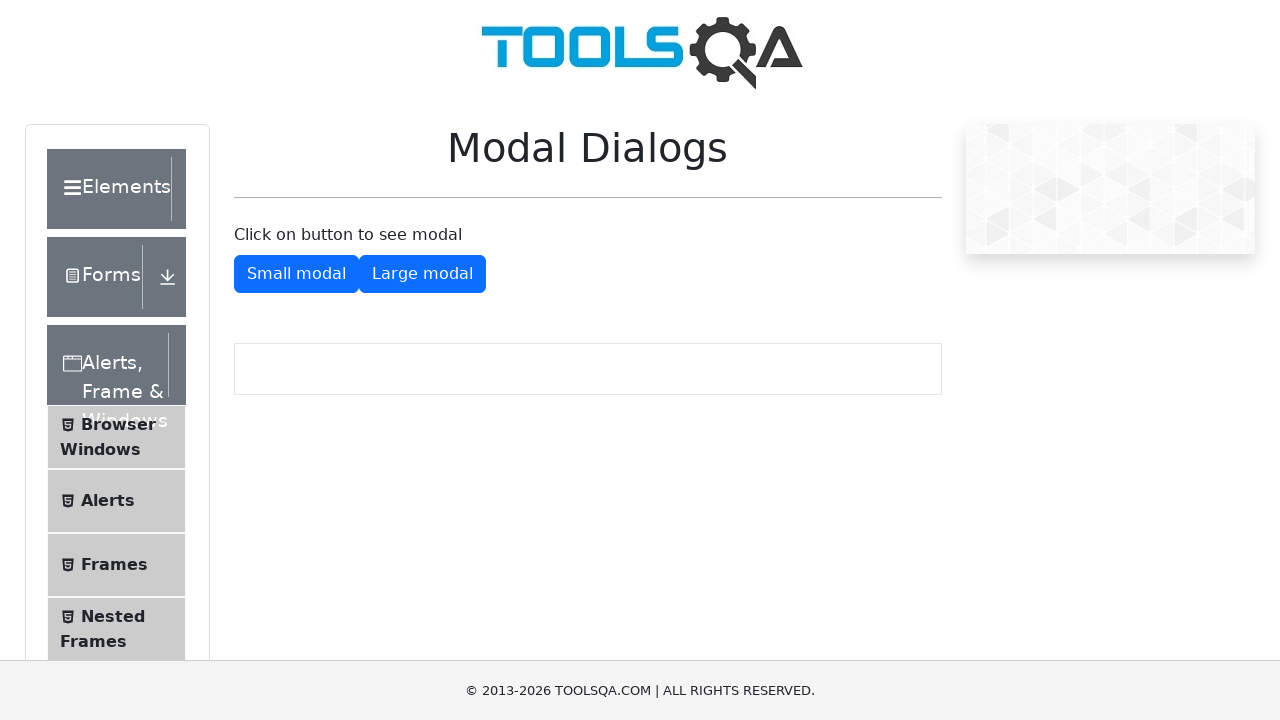

Clicked the small modal button to open the modal dialog at (296, 274) on #showSmallModal
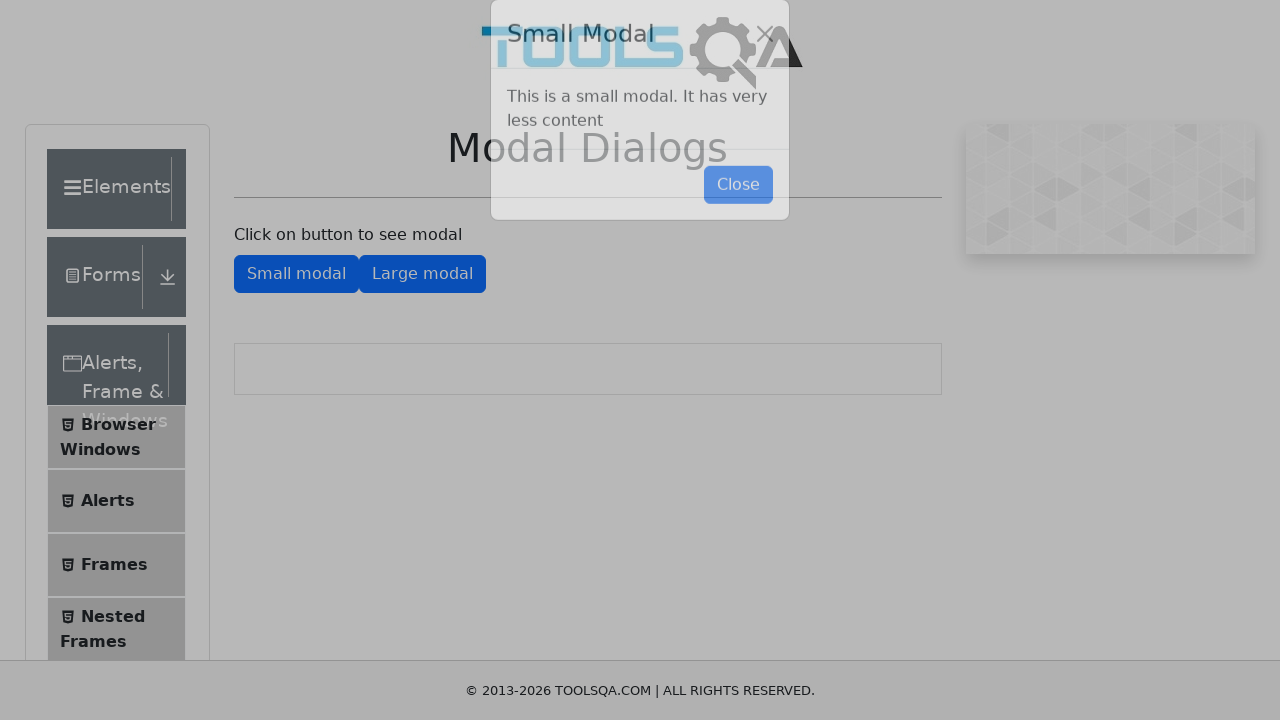

Small modal dialog loaded and modal body became visible
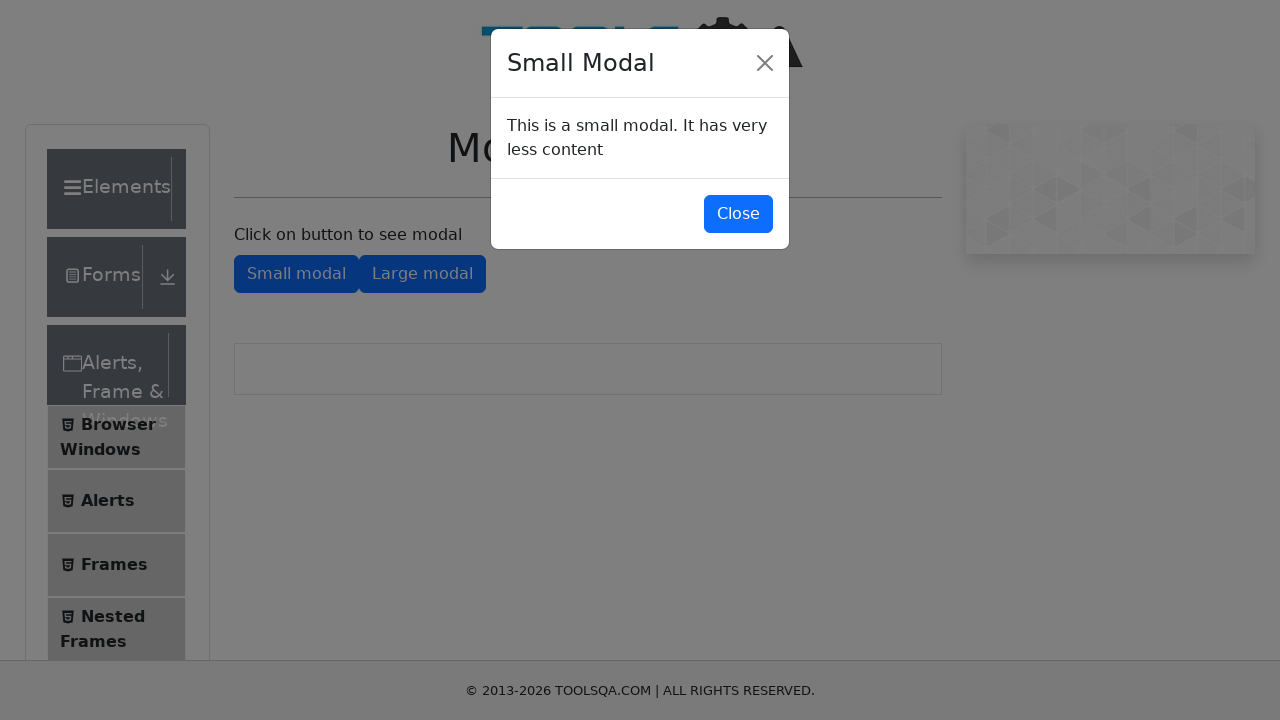

Retrieved modal body text content for verification
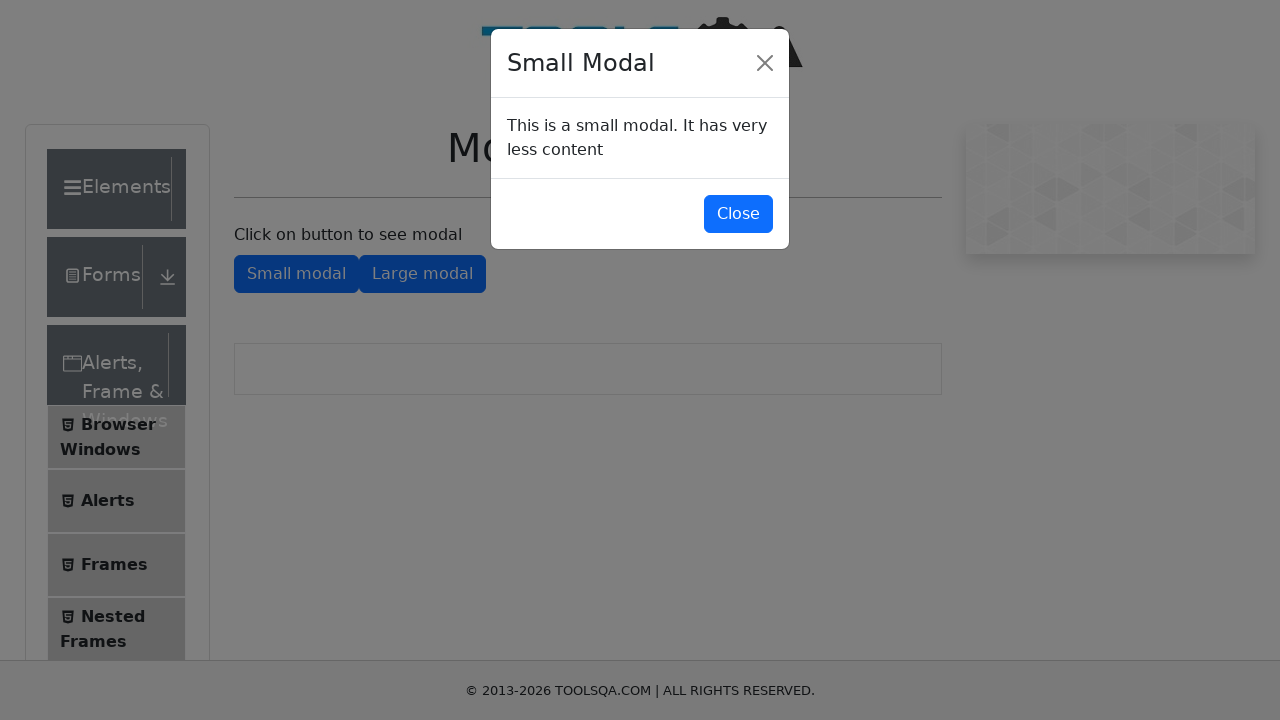

Verified that modal content matches expected text: 'This is a small modal. It has very less content'
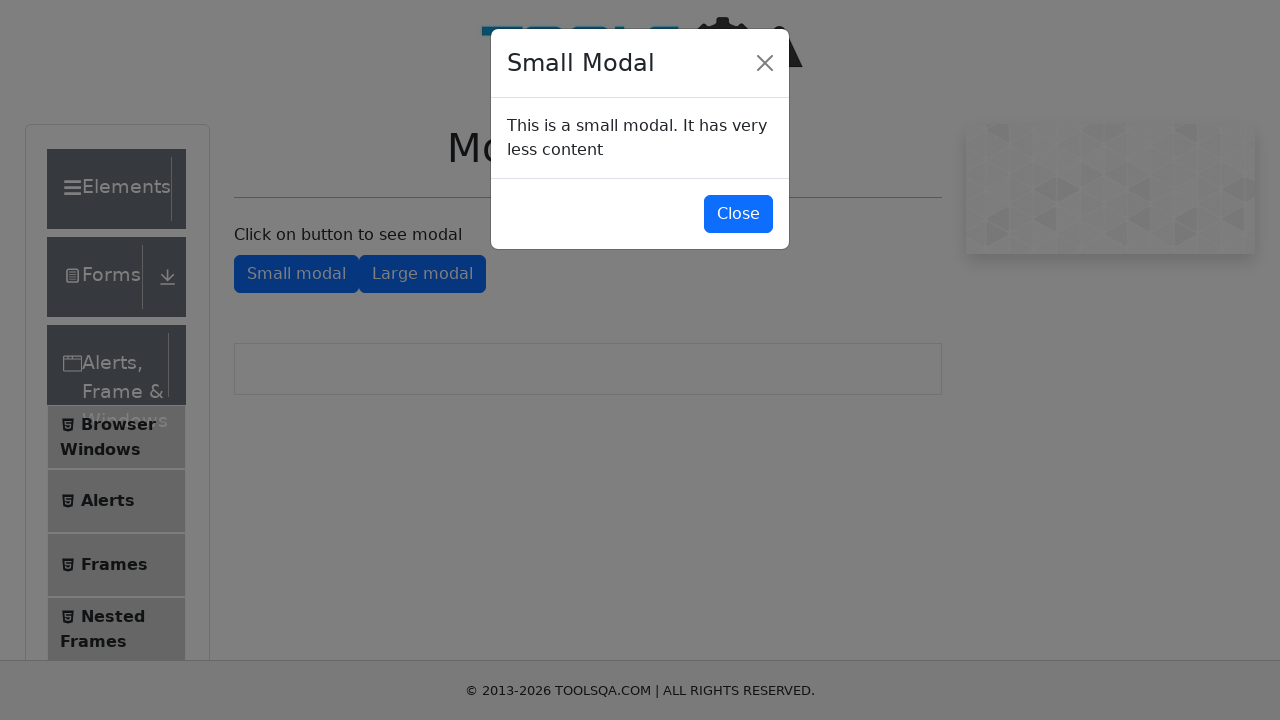

Clicked the close button to dismiss the small modal dialog at (738, 214) on #closeSmallModal
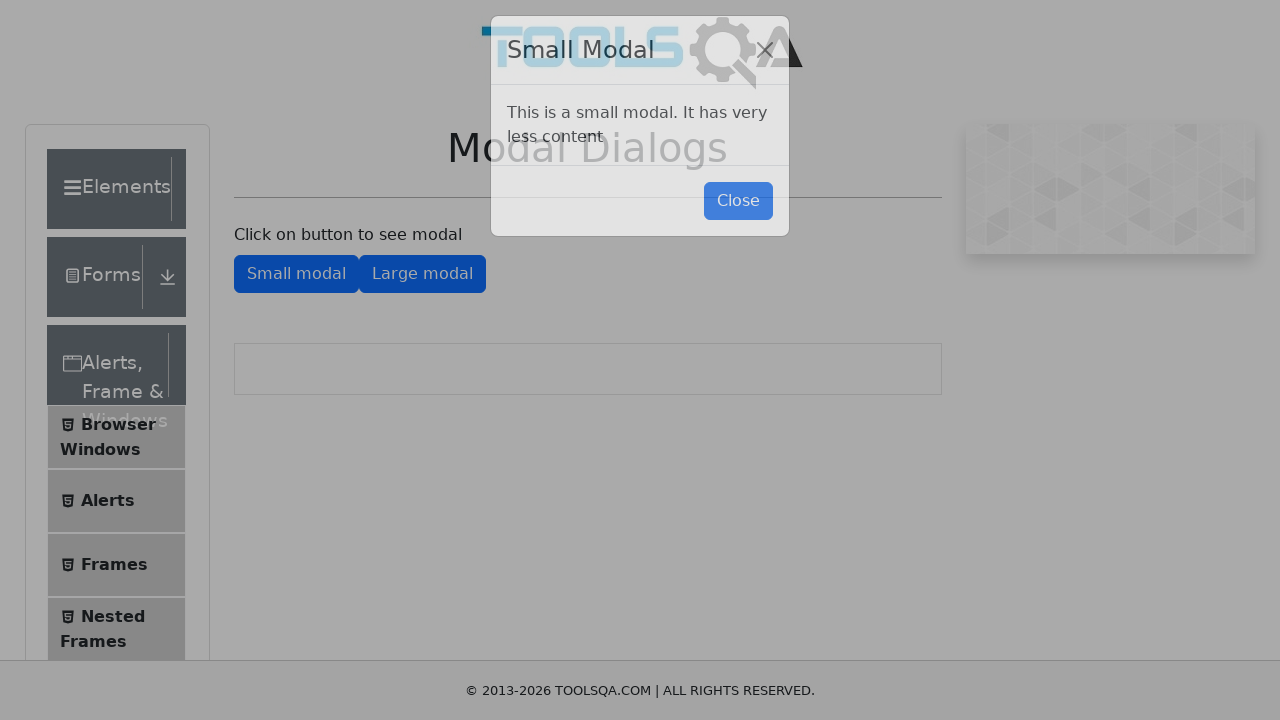

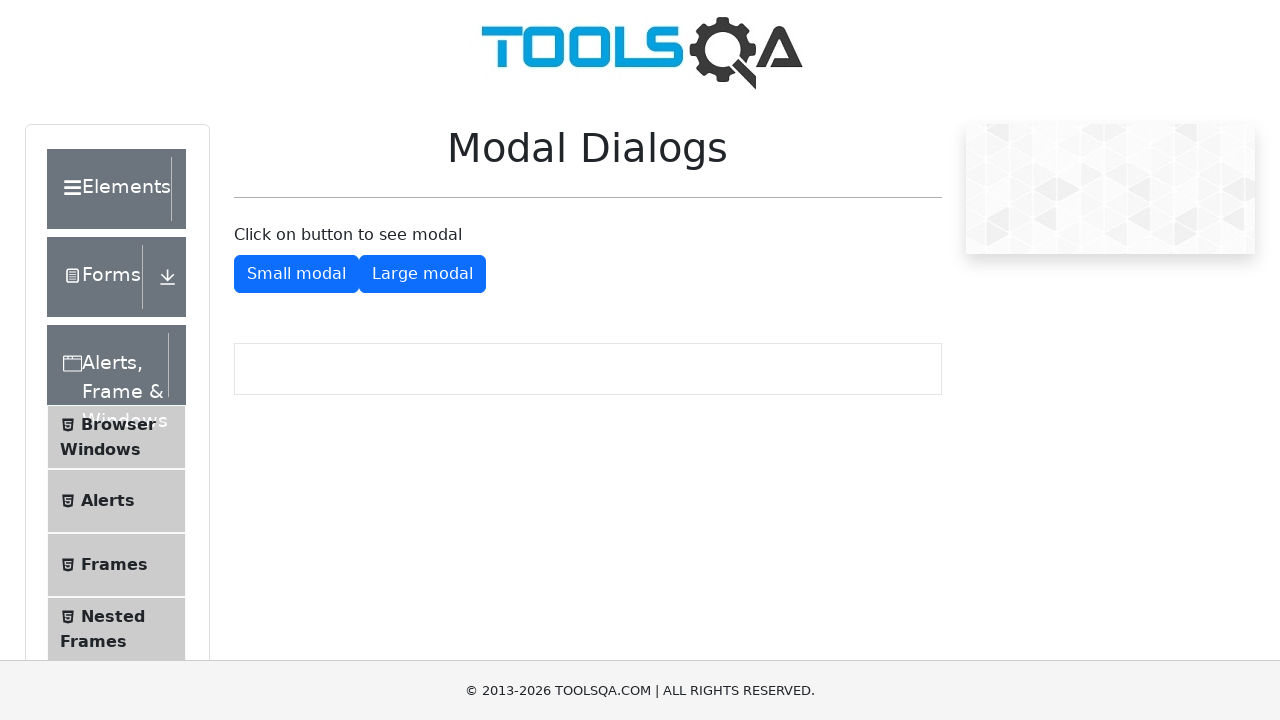